Tests a timer functionality by clicking a button to start a timer and waiting for an element to appear

Starting URL: http://seleniumpractise.blogspot.in/2016/08/how-to-use-explicit-wait-in-selenium.html

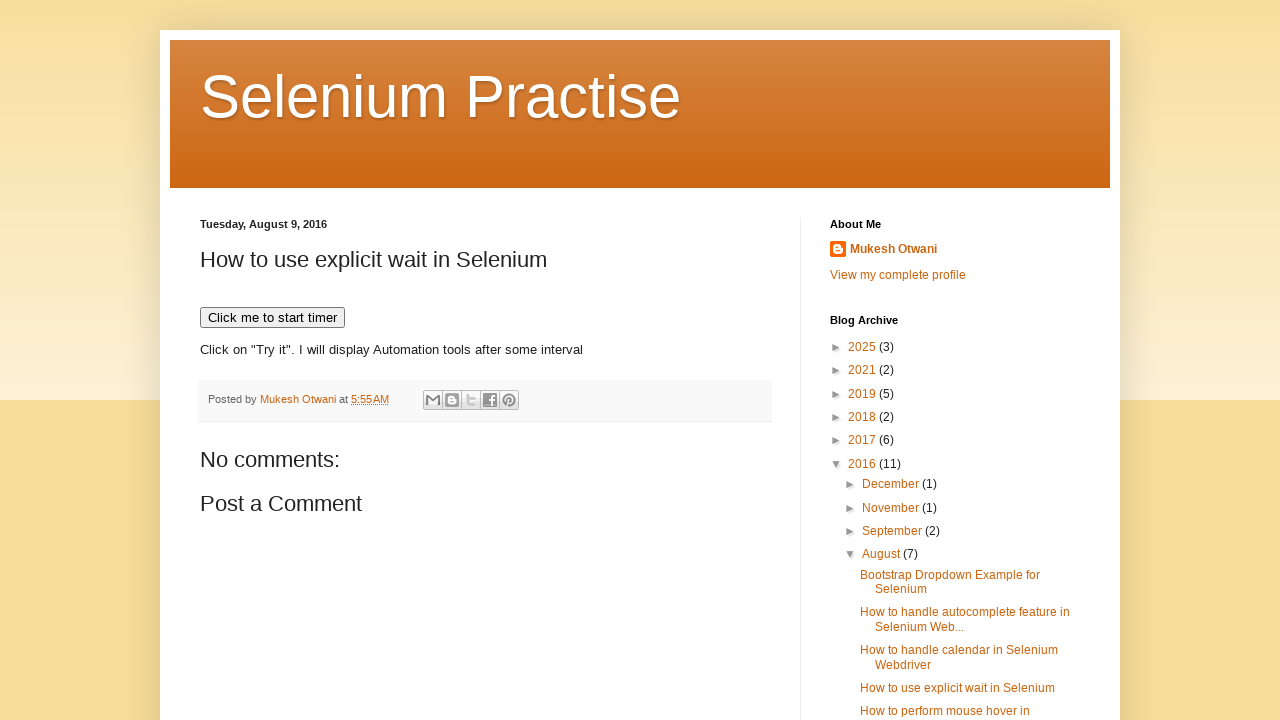

Clicked button to start timer at (272, 318) on xpath=//button[text()='Click me to start timer']
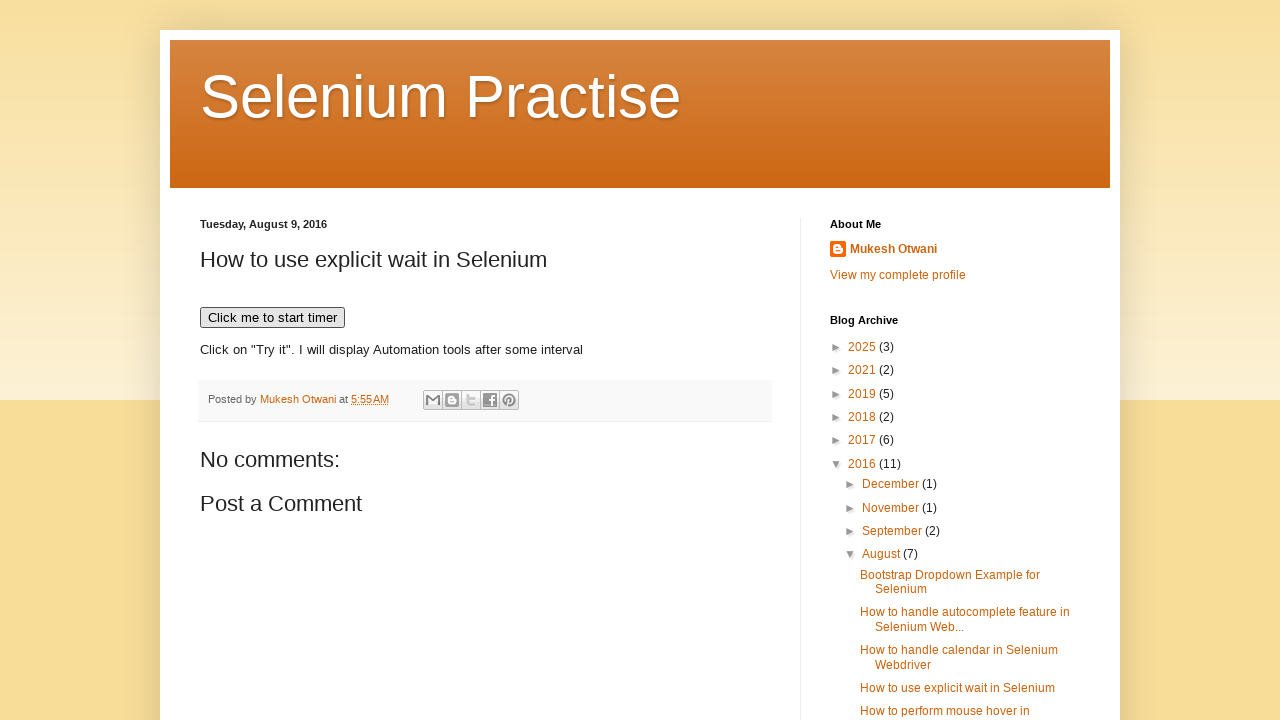

WebDriver text element appeared after timer completed
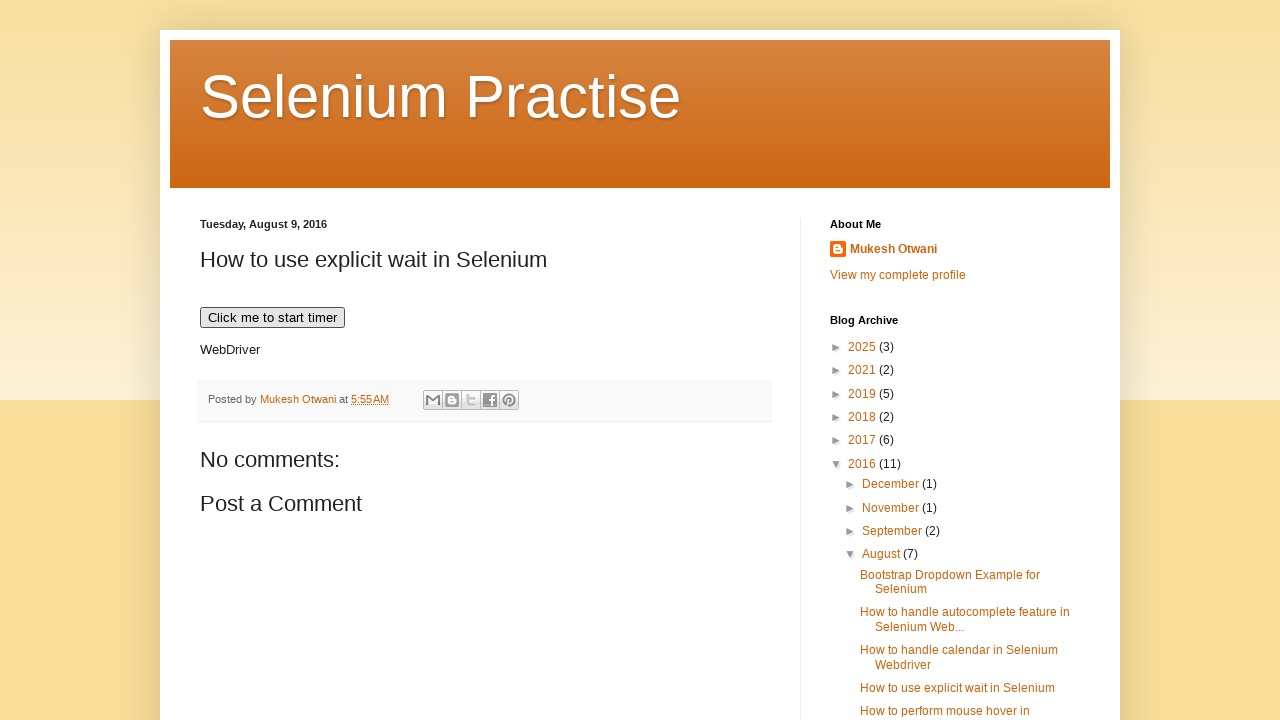

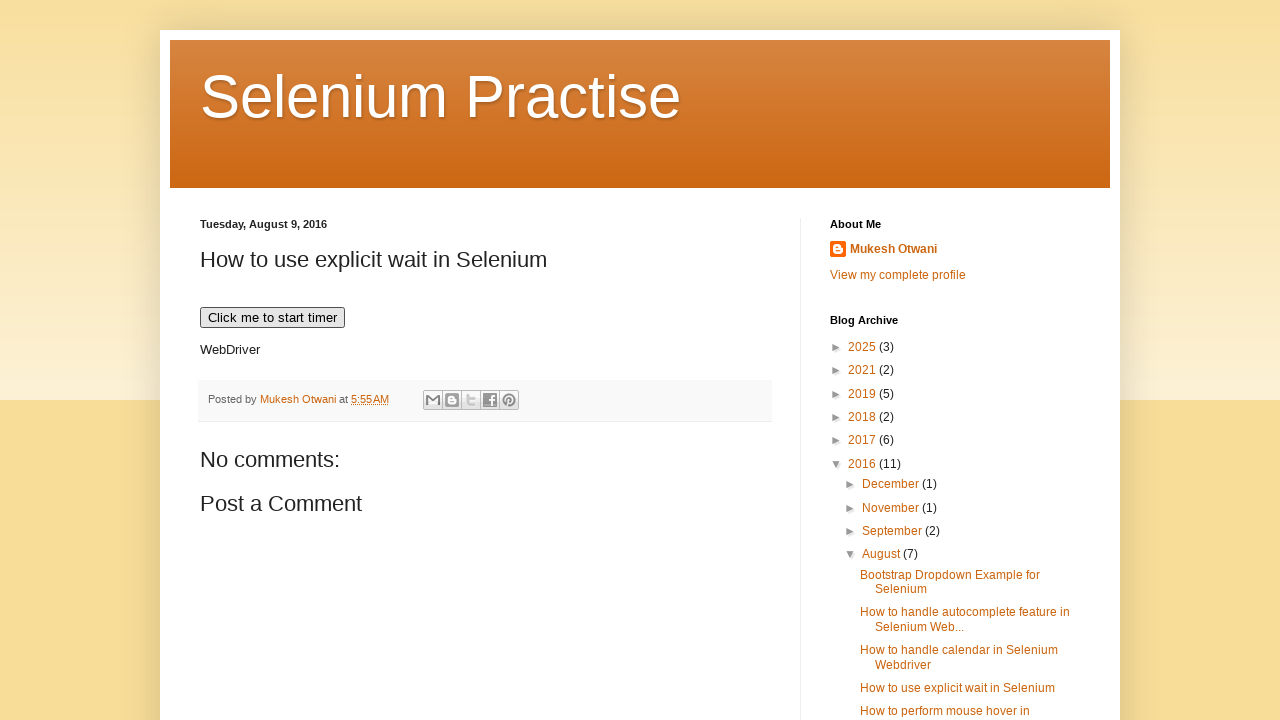